Tests calculator addition by entering 5 and 10, selecting sum operation, and verifying the result is 15

Starting URL: http://calculatorhtml.onrender.com/

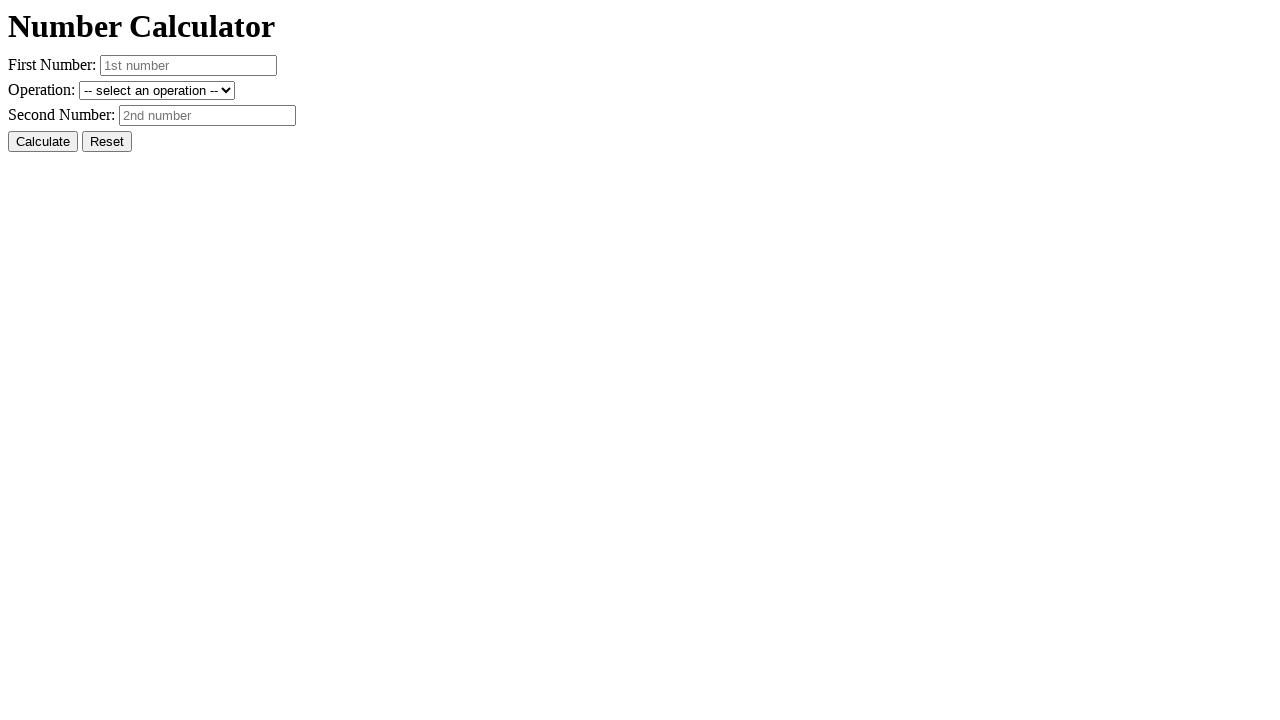

Clicked reset button to clear previous state at (107, 142) on #resetButton
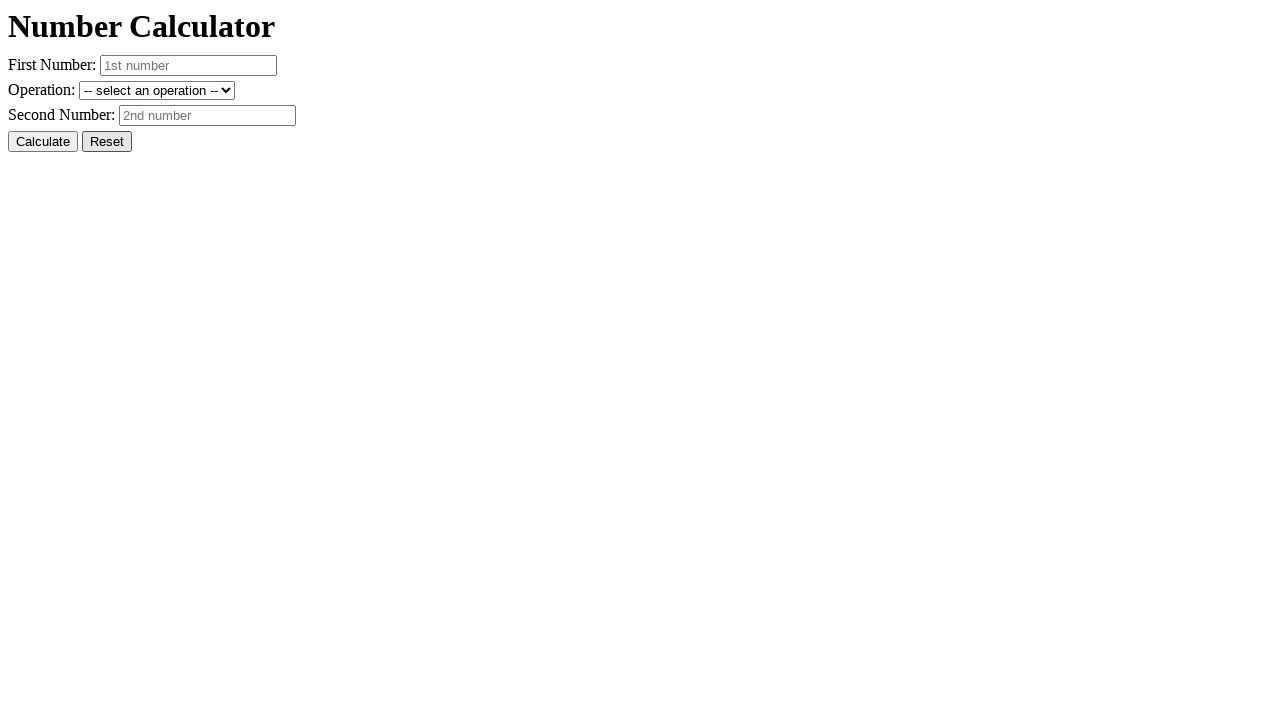

Entered first number: 5 on #number1
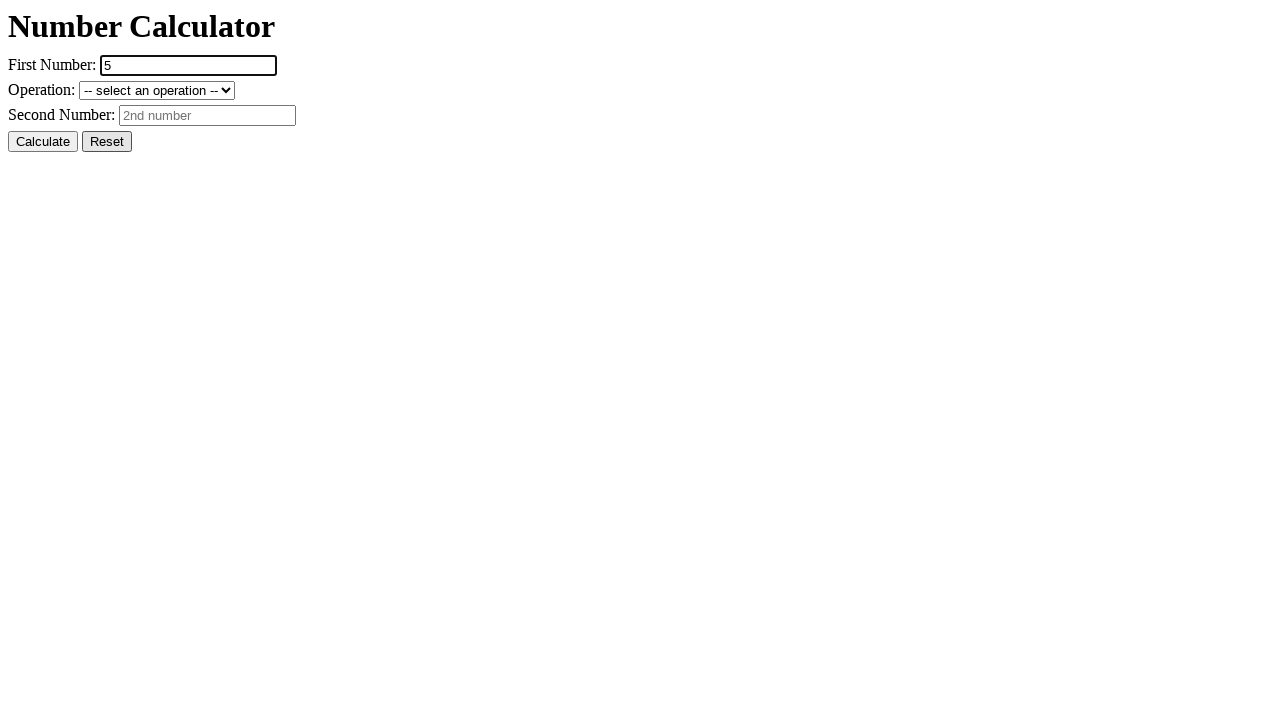

Entered second number: 10 on #number2
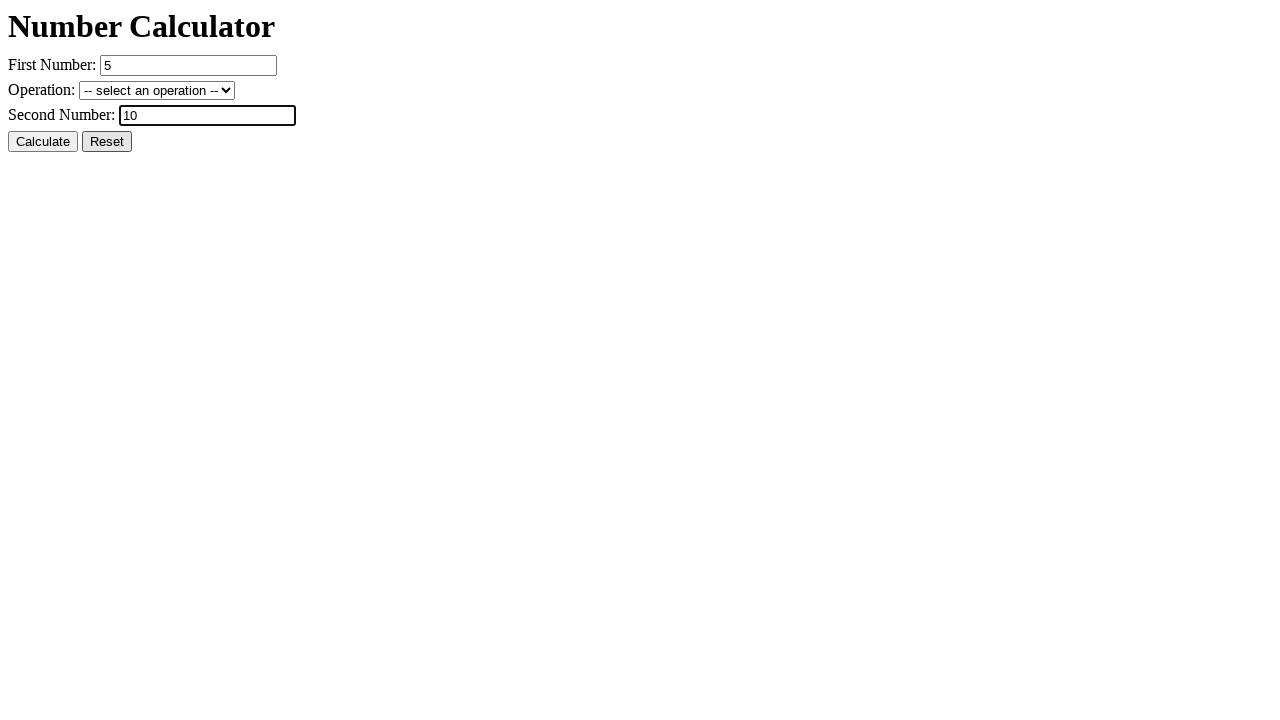

Selected addition operation (+ sum) on #operation
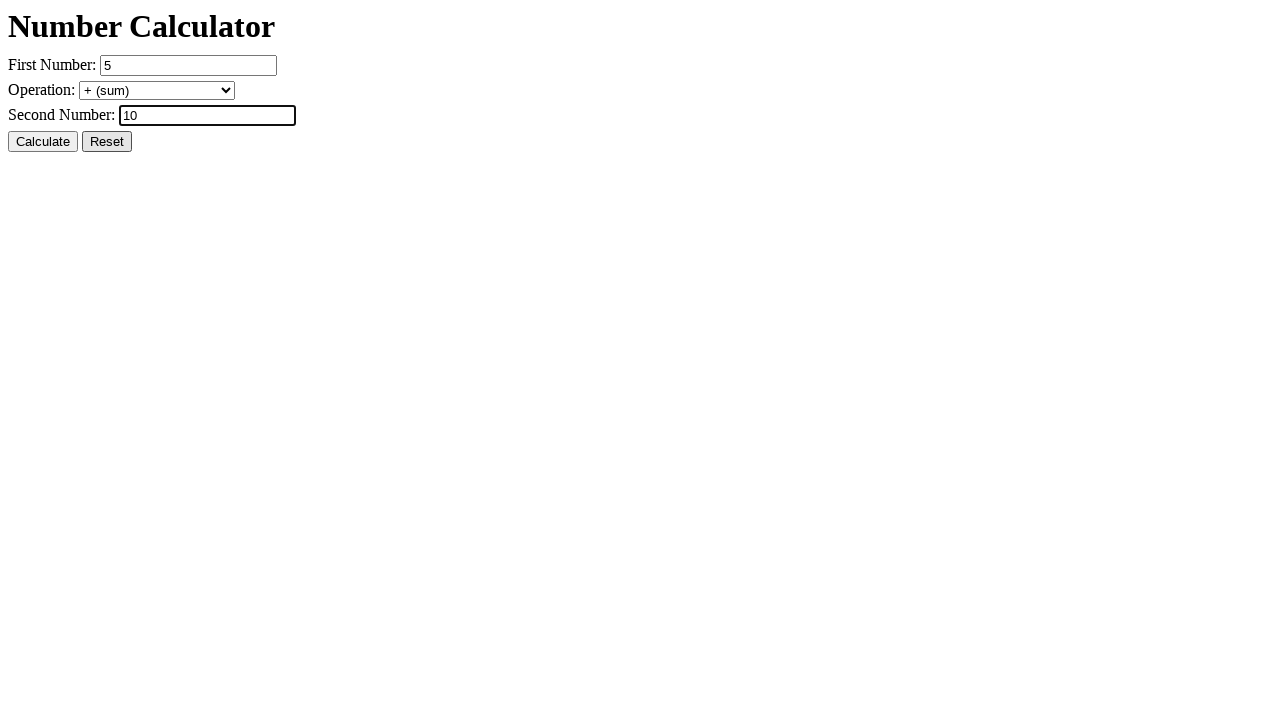

Clicked calculate button at (43, 142) on #calcButton
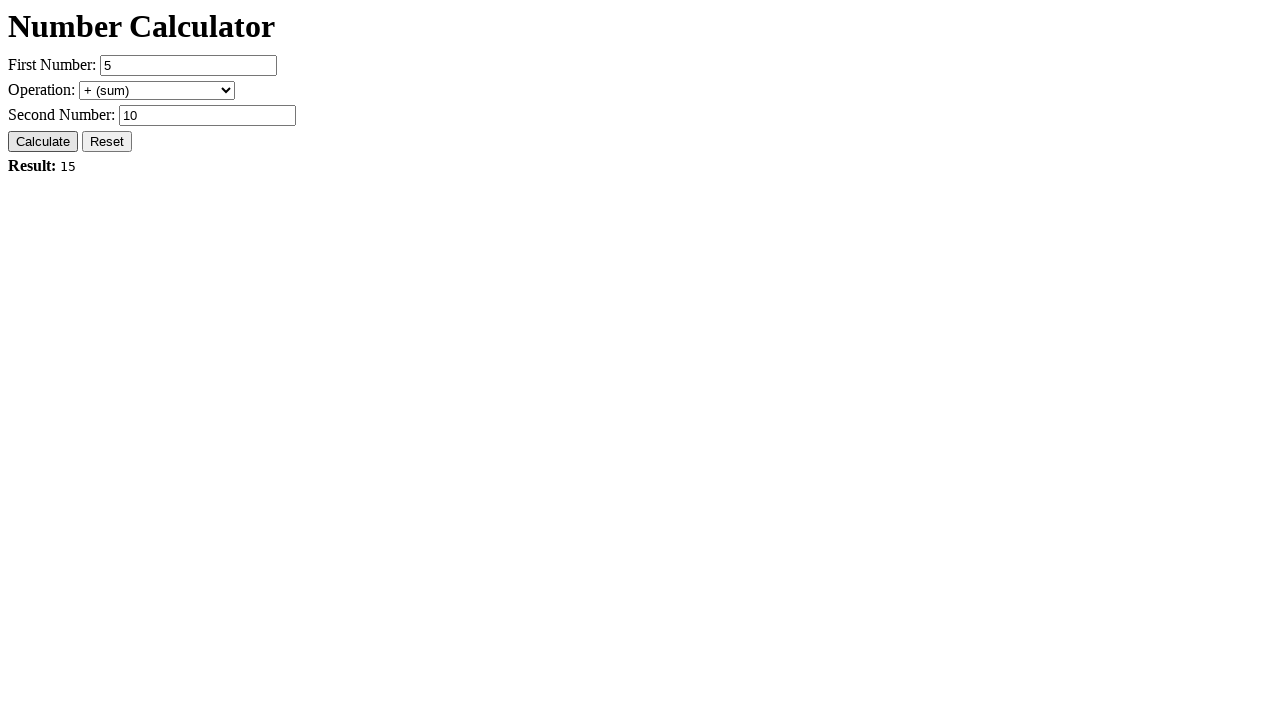

Result element loaded on page
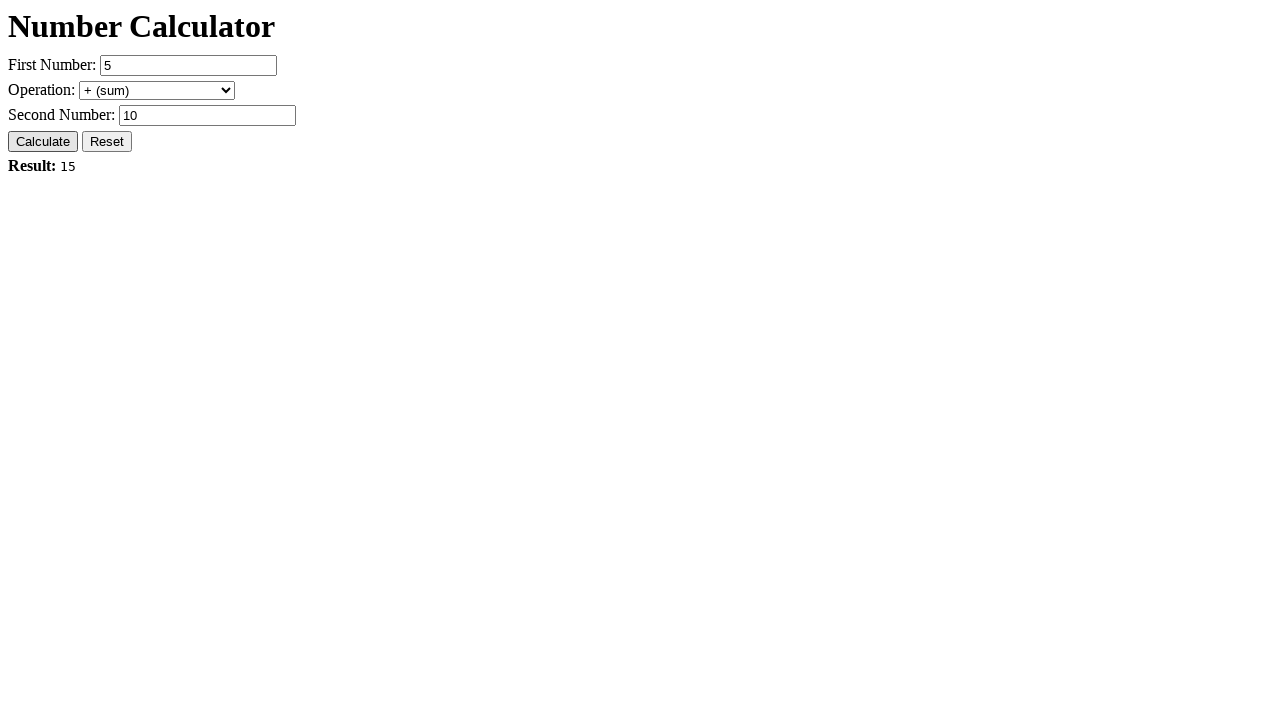

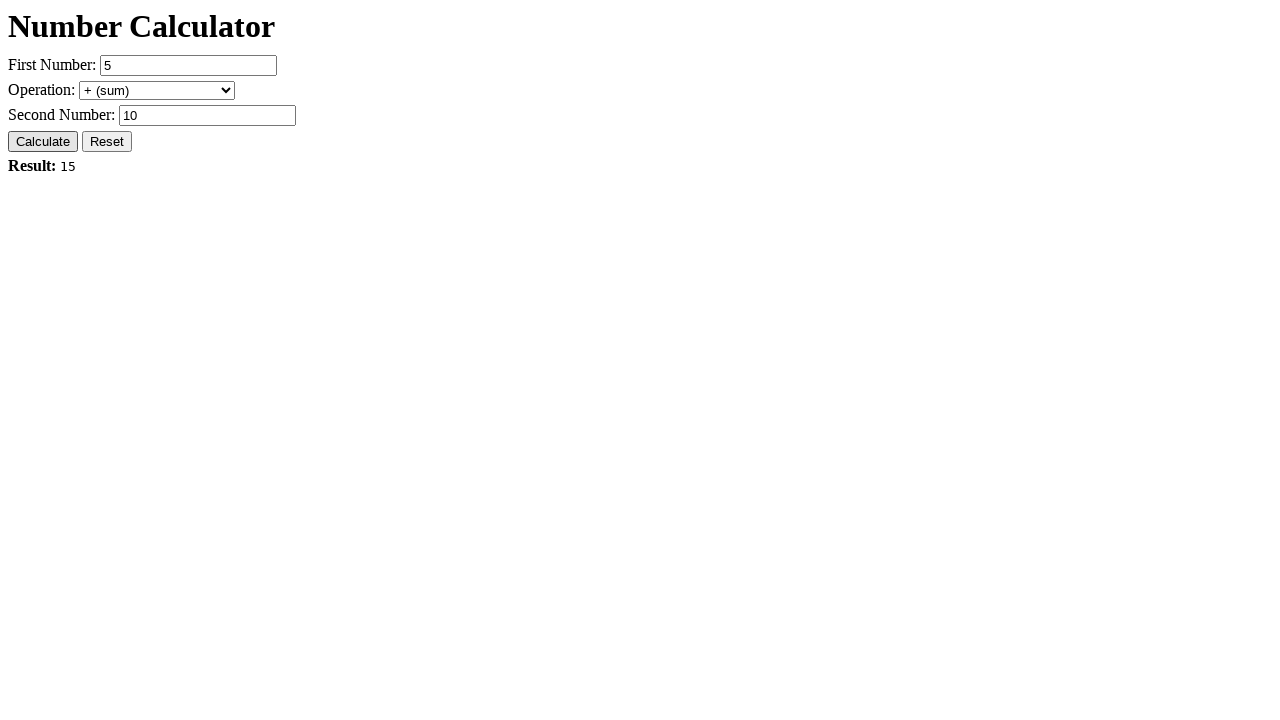